Tests multi-select dropdown by selecting multiple hobby options simultaneously

Starting URL: https://freelance-learn-automation.vercel.app/signup

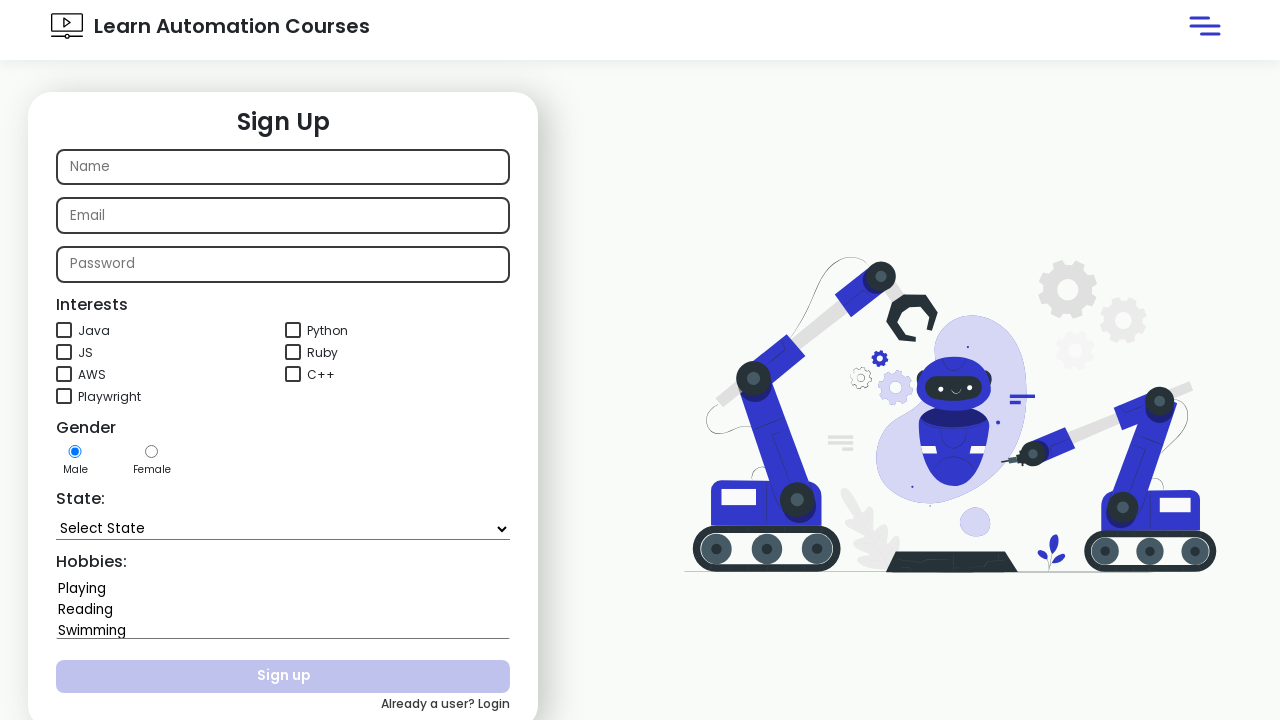

Selected multiple hobby options 'Playing' and 'Reading' from multi-select dropdown on #hobbies
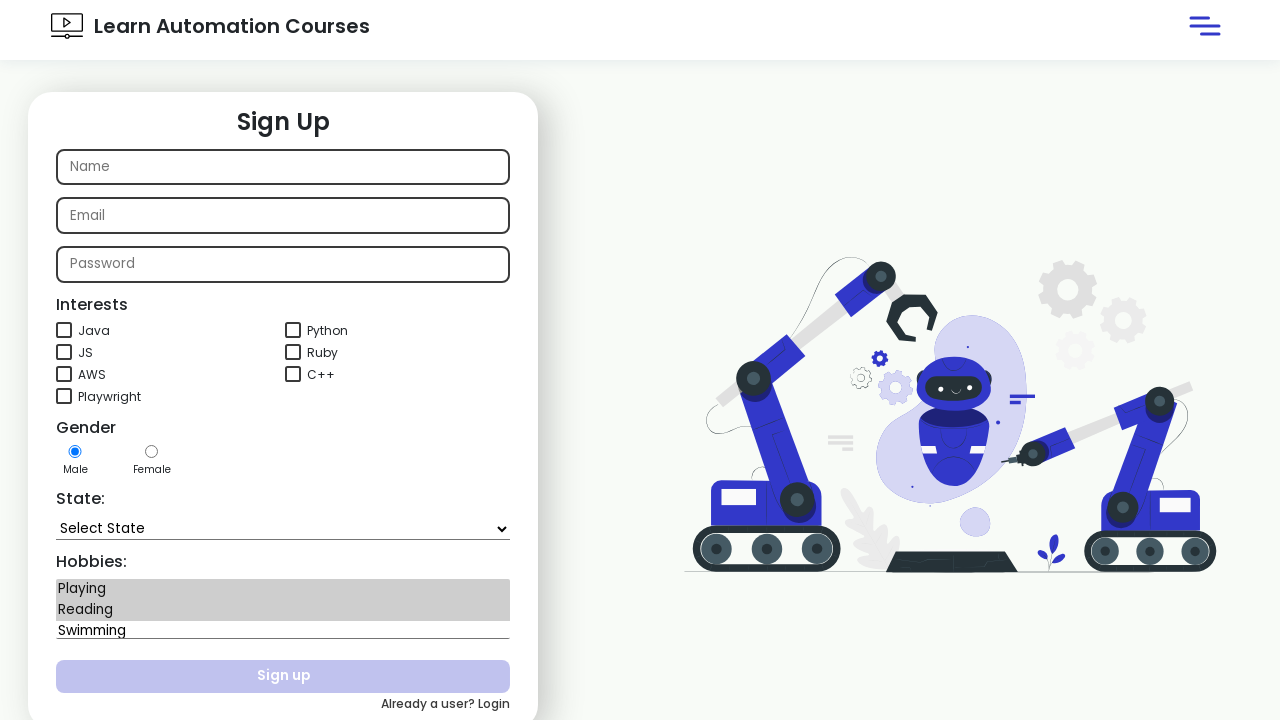

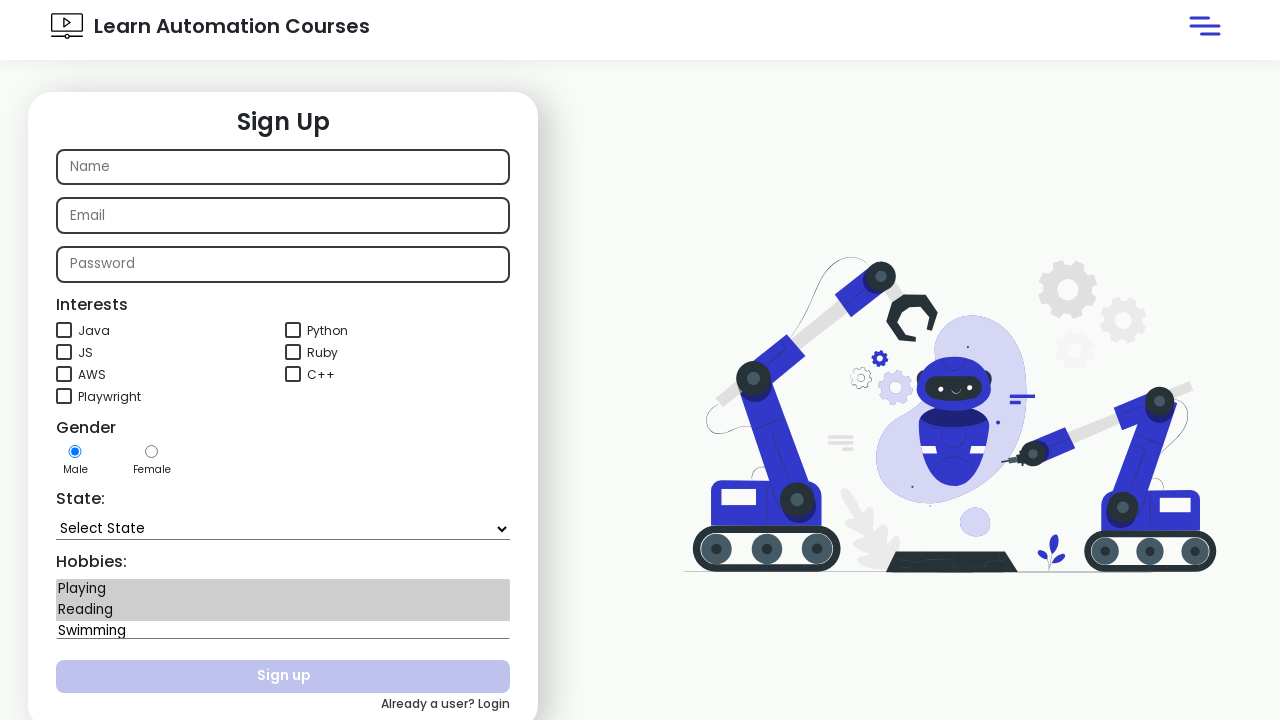